Tests product search functionality by navigating to products page, entering a search term, and verifying search results are displayed

Starting URL: http://automationexercise.com

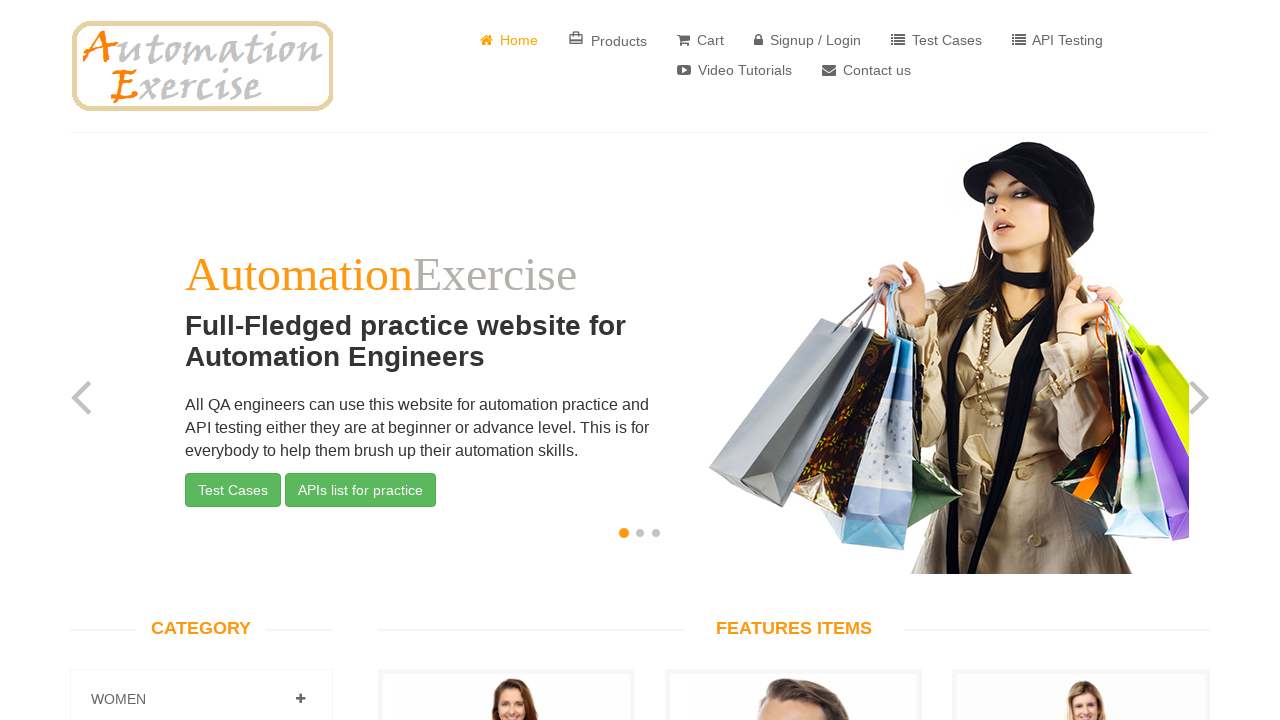

Home page loaded and body element visible
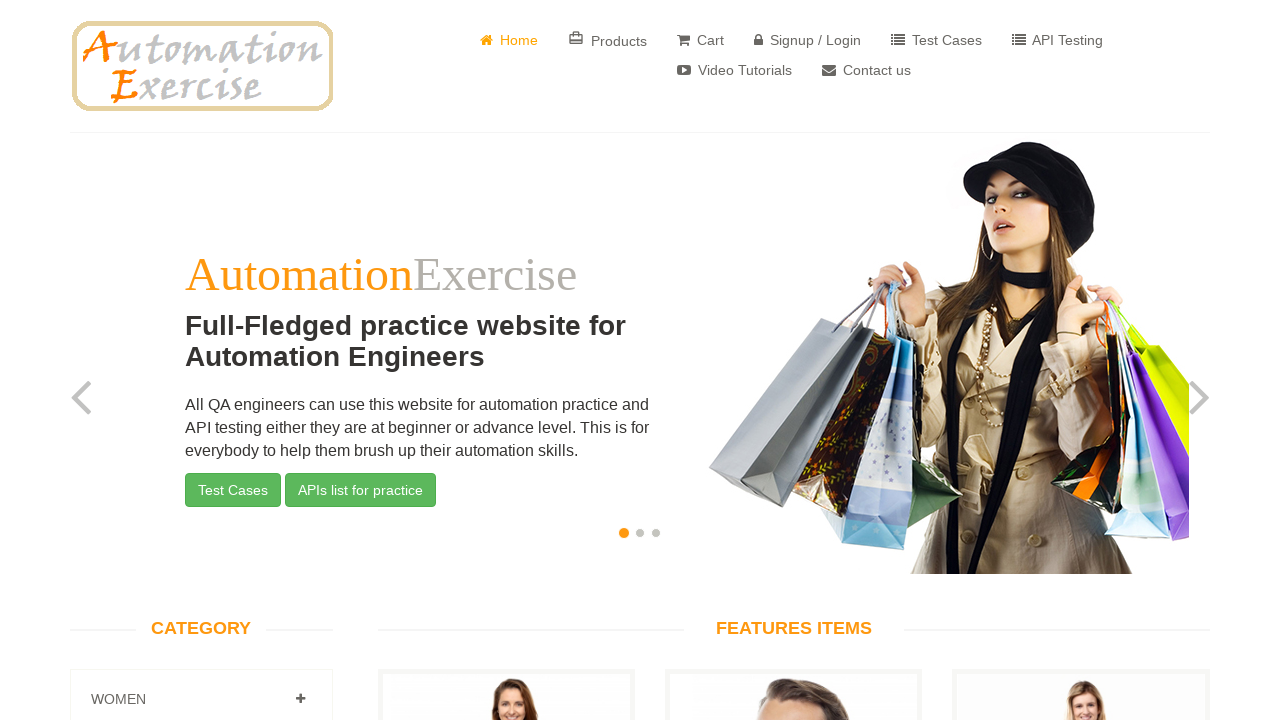

Clicked on Products button to navigate to products page at (608, 40) on a[href='/products']
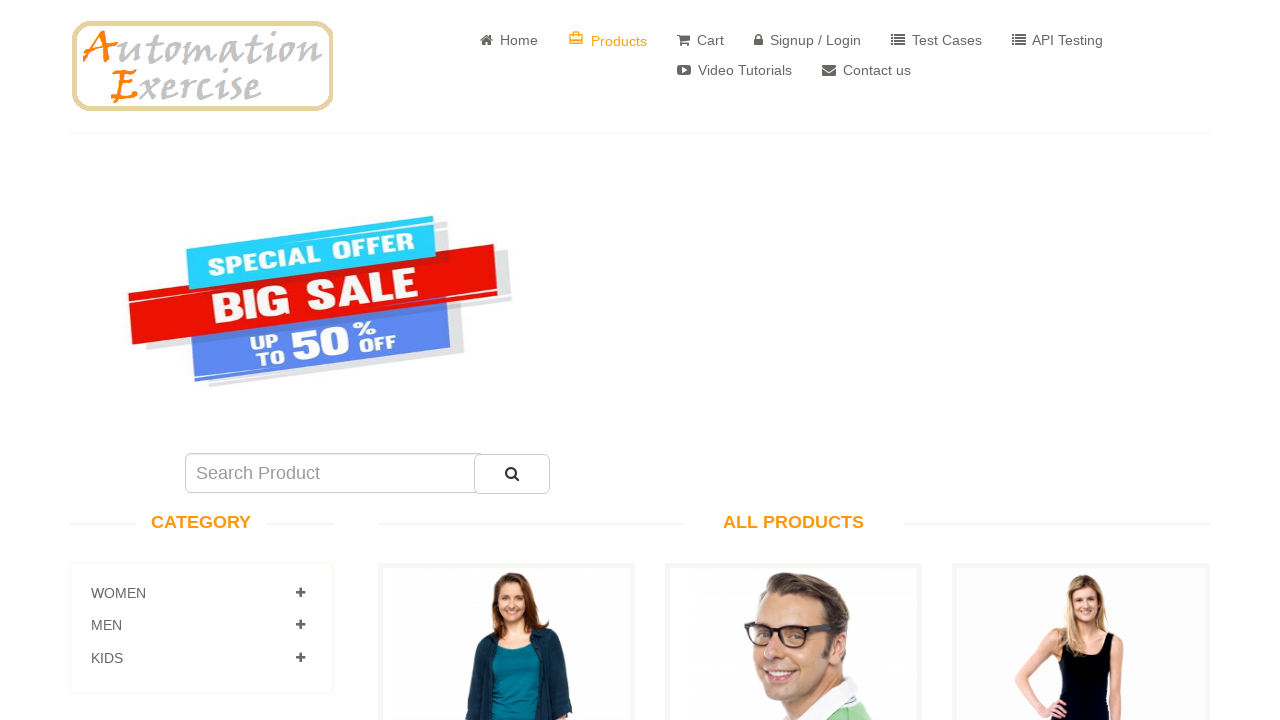

Navigated to ALL PRODUCTS page successfully
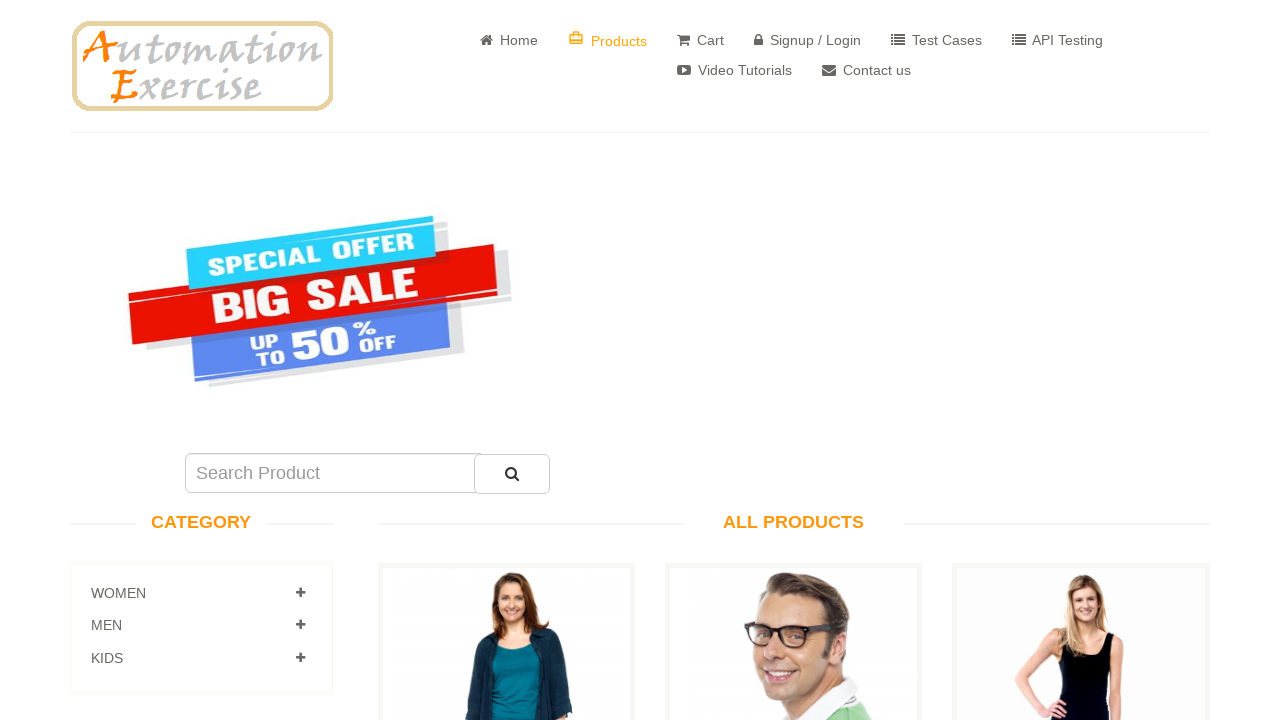

Entered search term 'Blue Top' in search input field on #search_product
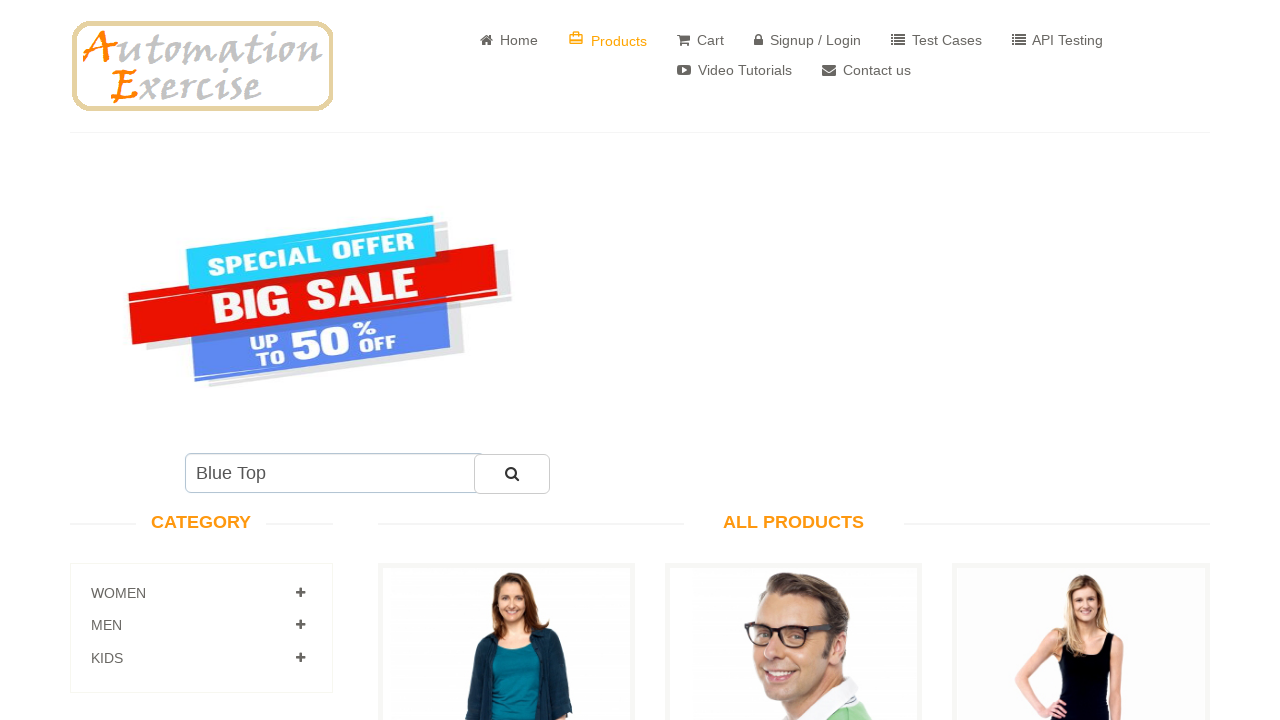

Clicked search button to perform product search at (512, 474) on #submit_search
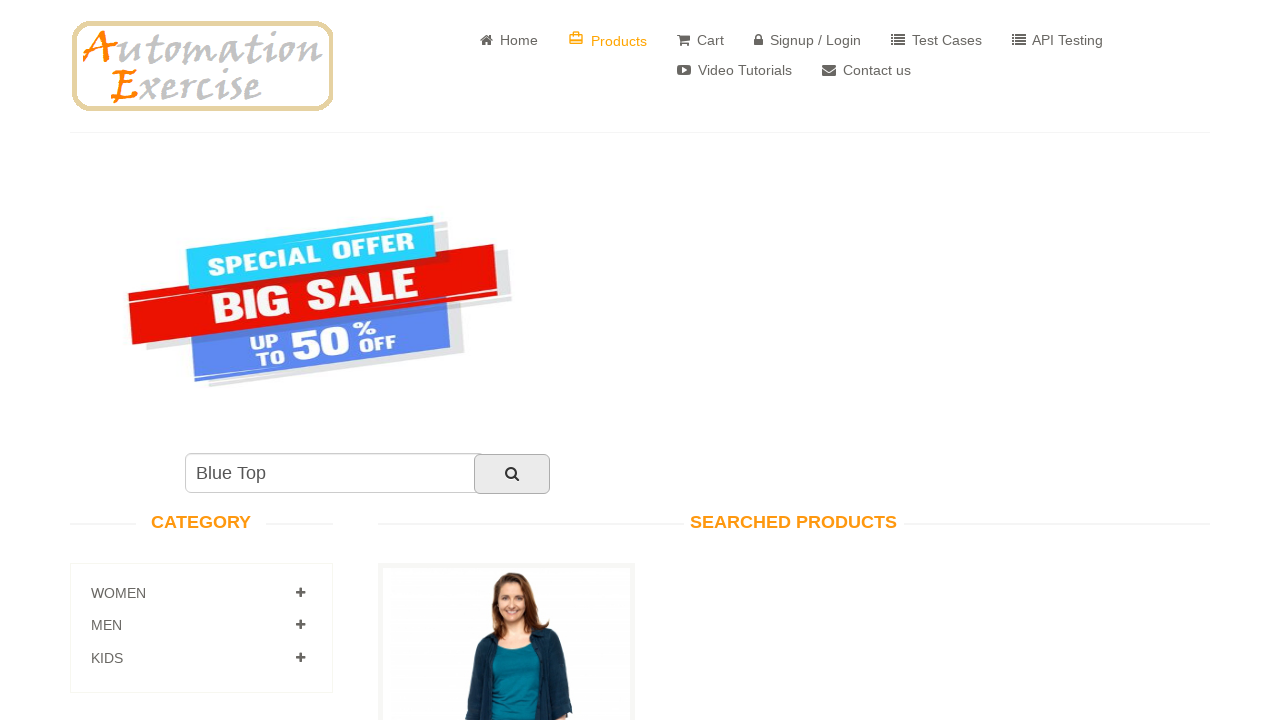

Search results page loaded with 'SEARCHED PRODUCTS' heading visible
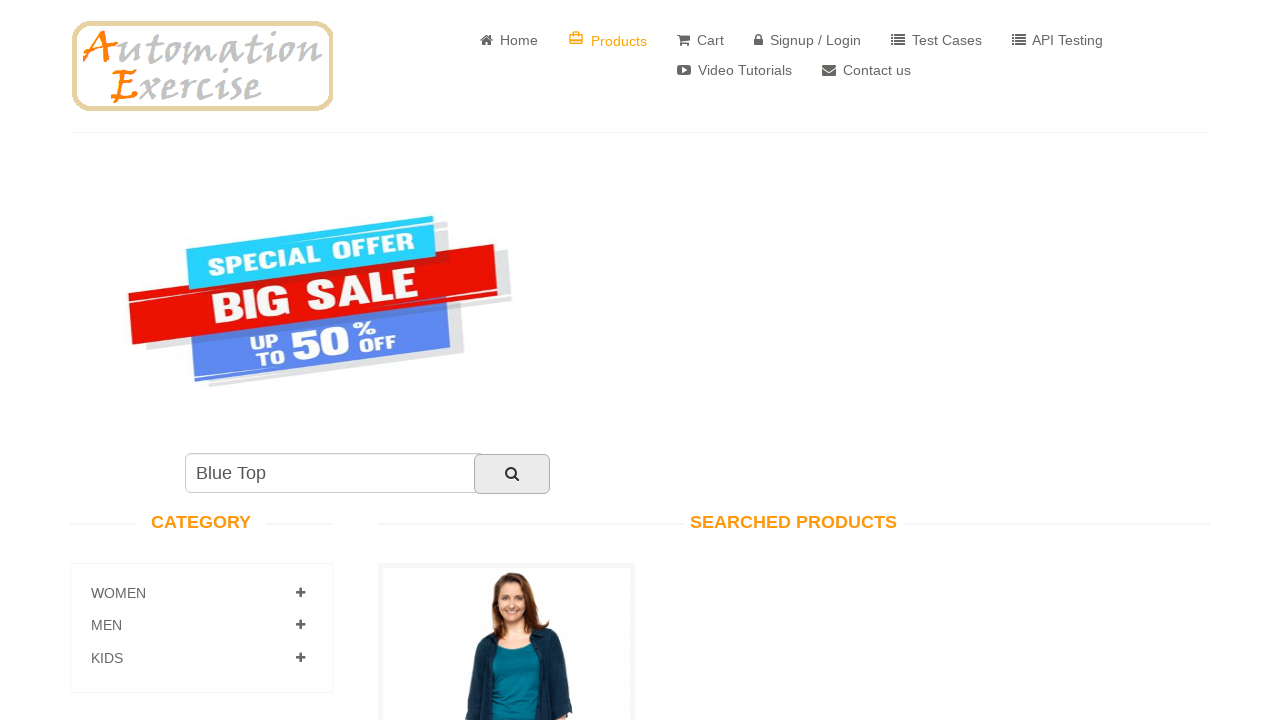

Search results displayed - product items matching 'Blue Top' search term are visible
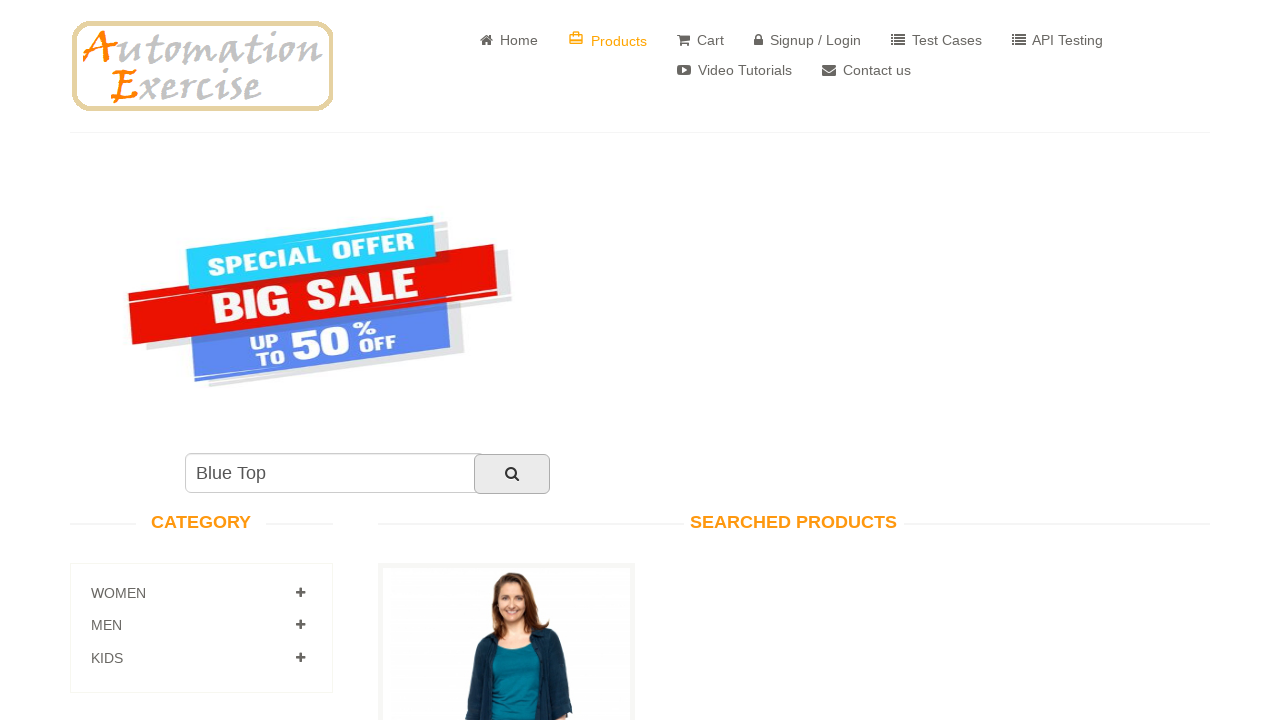

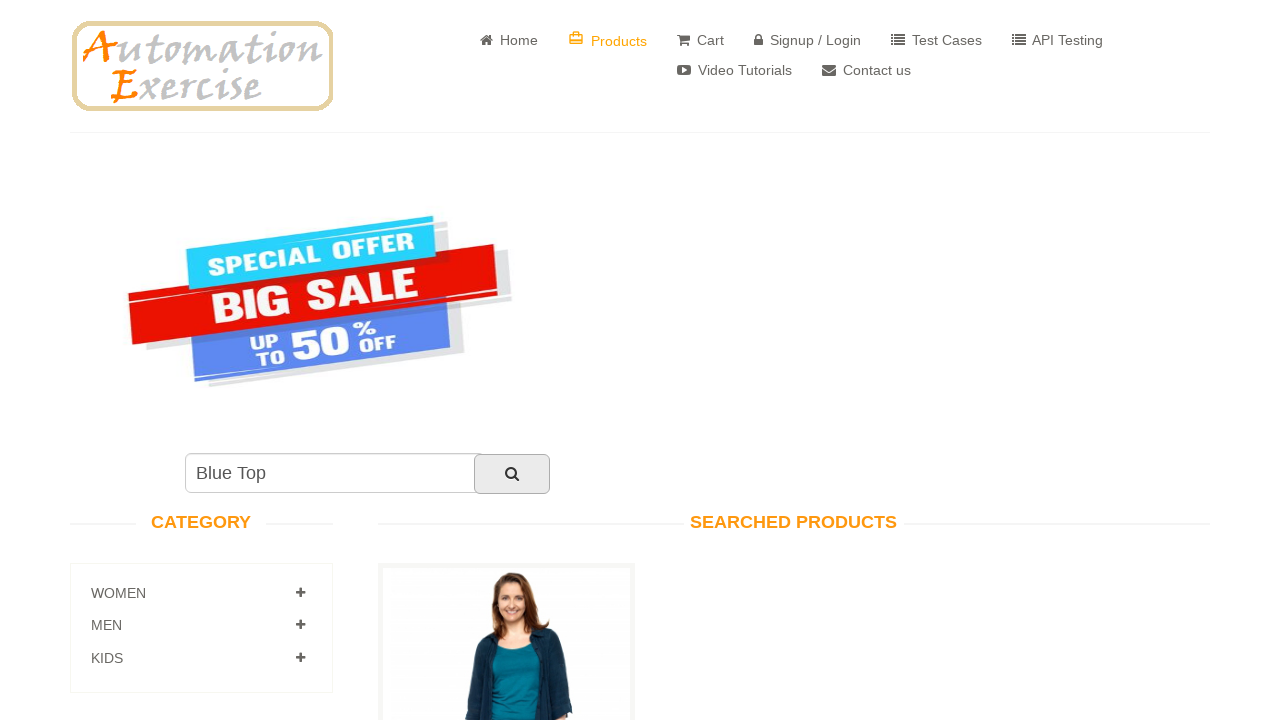